Tests the Spanish Podcast footer link in the contact section, verifying it navigates to the Spanish podcast page

Starting URL: https://english-creative.com/es/#contact

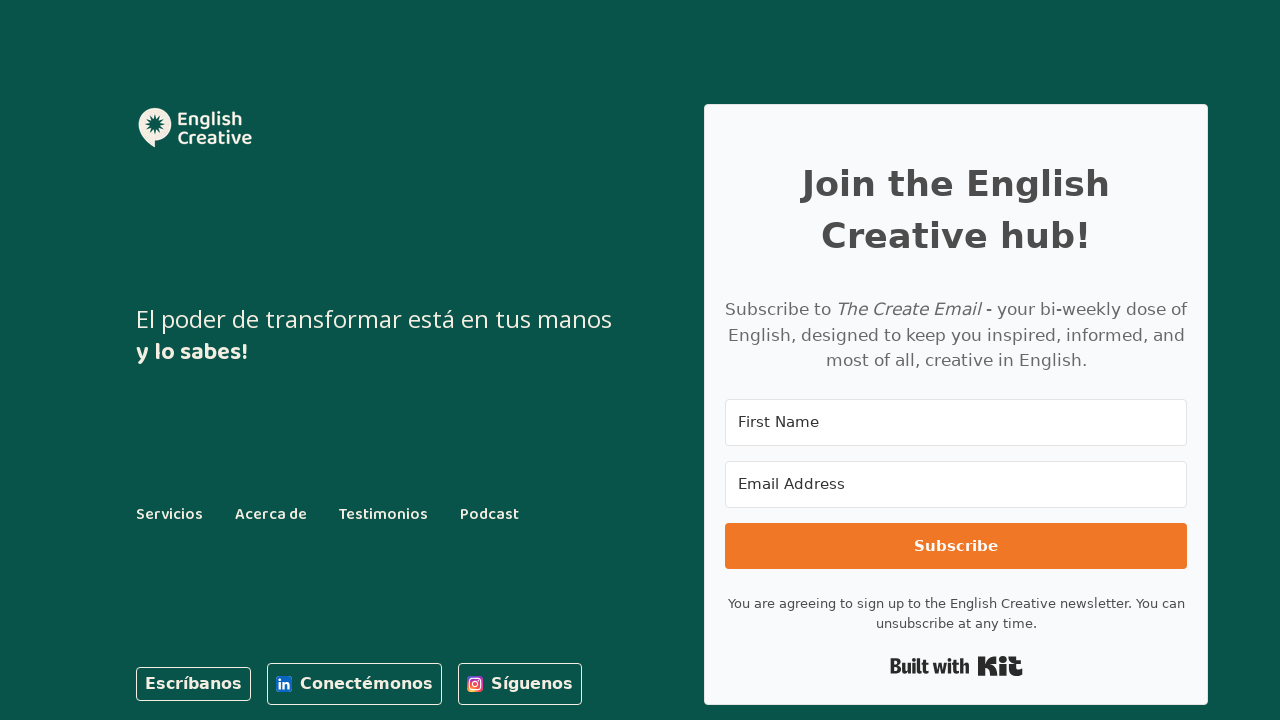

Clicked Podcast link in the contact footer section (Spanish version) at (490, 518) on #contact >> internal:role=link[name="Podcast"i]
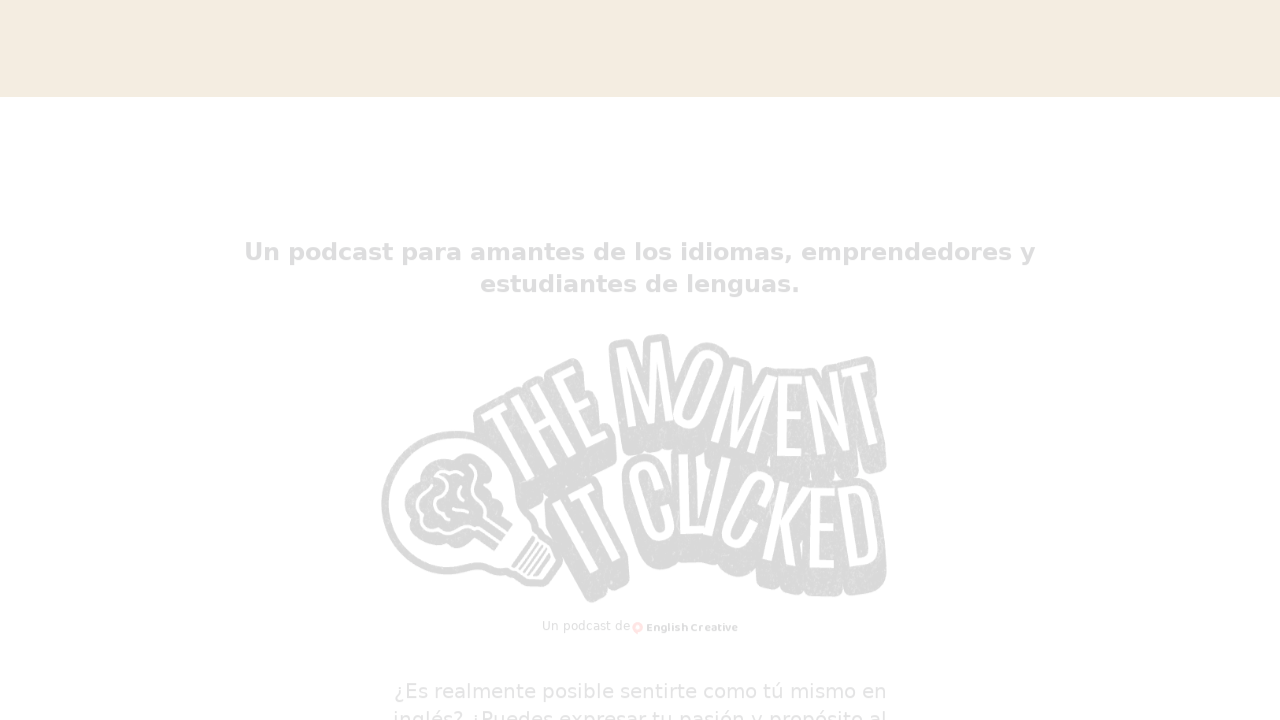

Navigation to Spanish podcast page completed
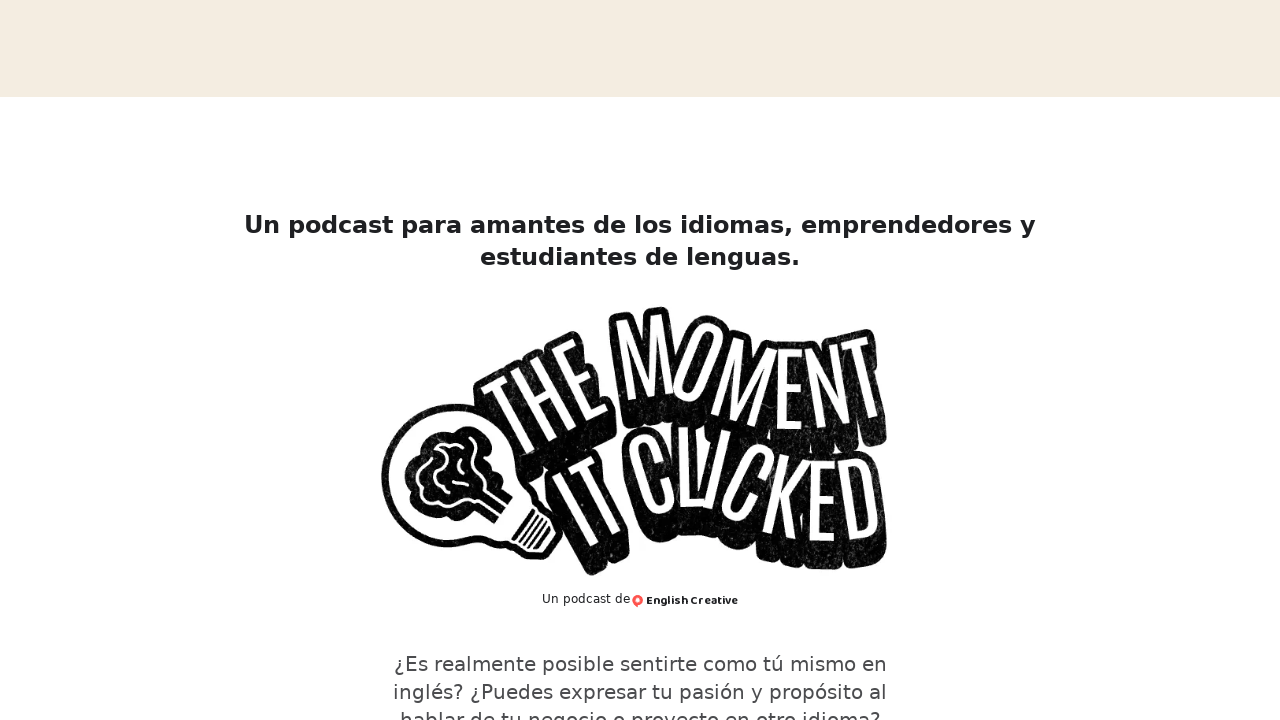

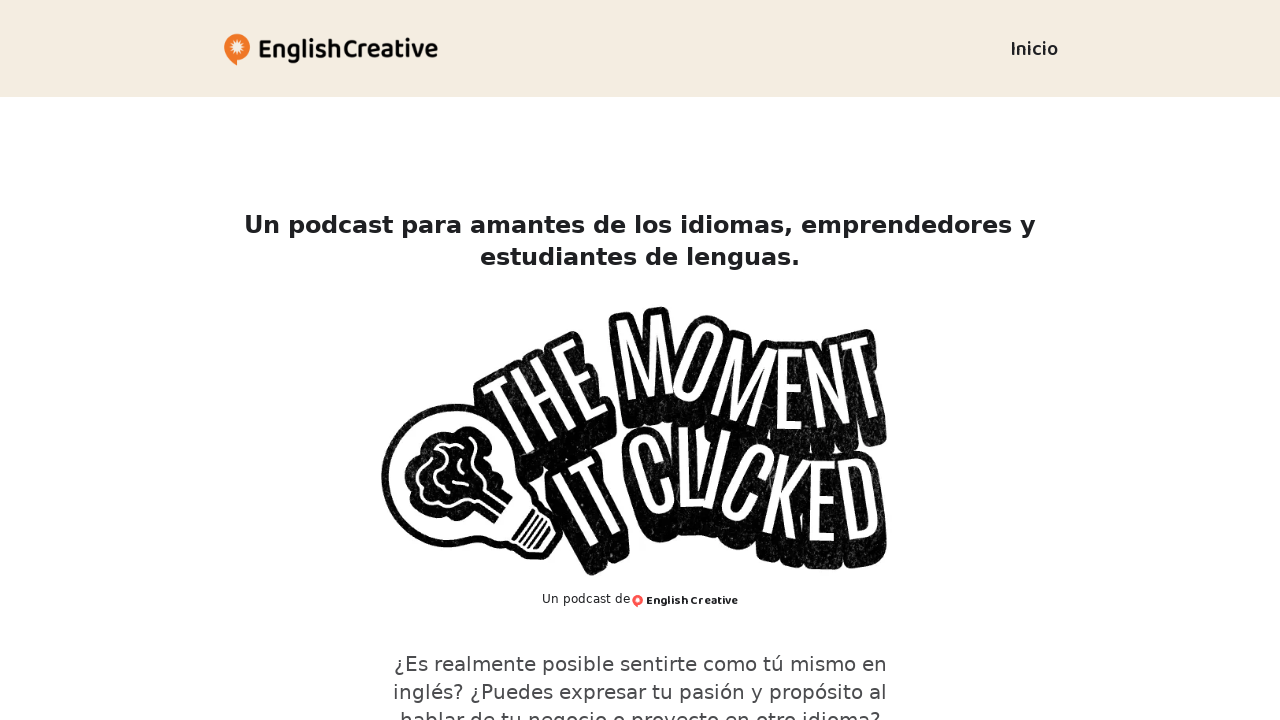